Tests dropdown/select element functionality by selecting options using different methods: visible text, index, and value attribute

Starting URL: https://training-support.net/webelements/selects

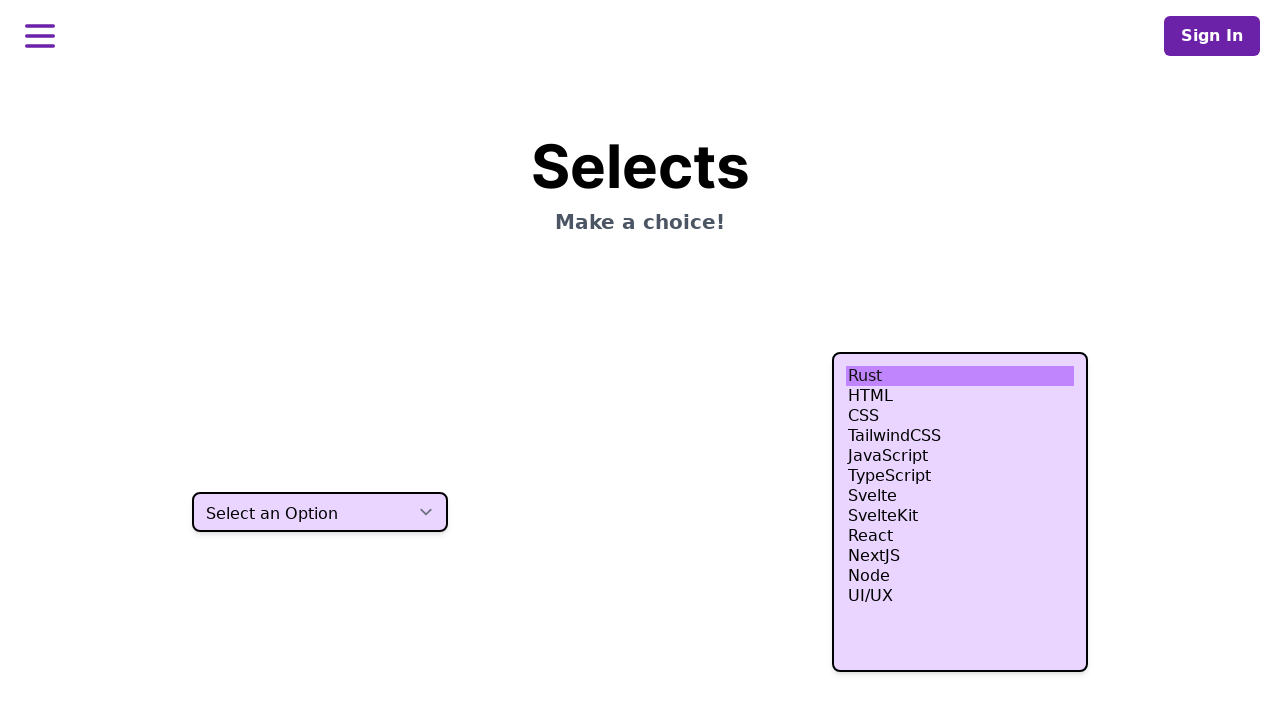

Selected 'Two' option by visible text from dropdown on select.h-10
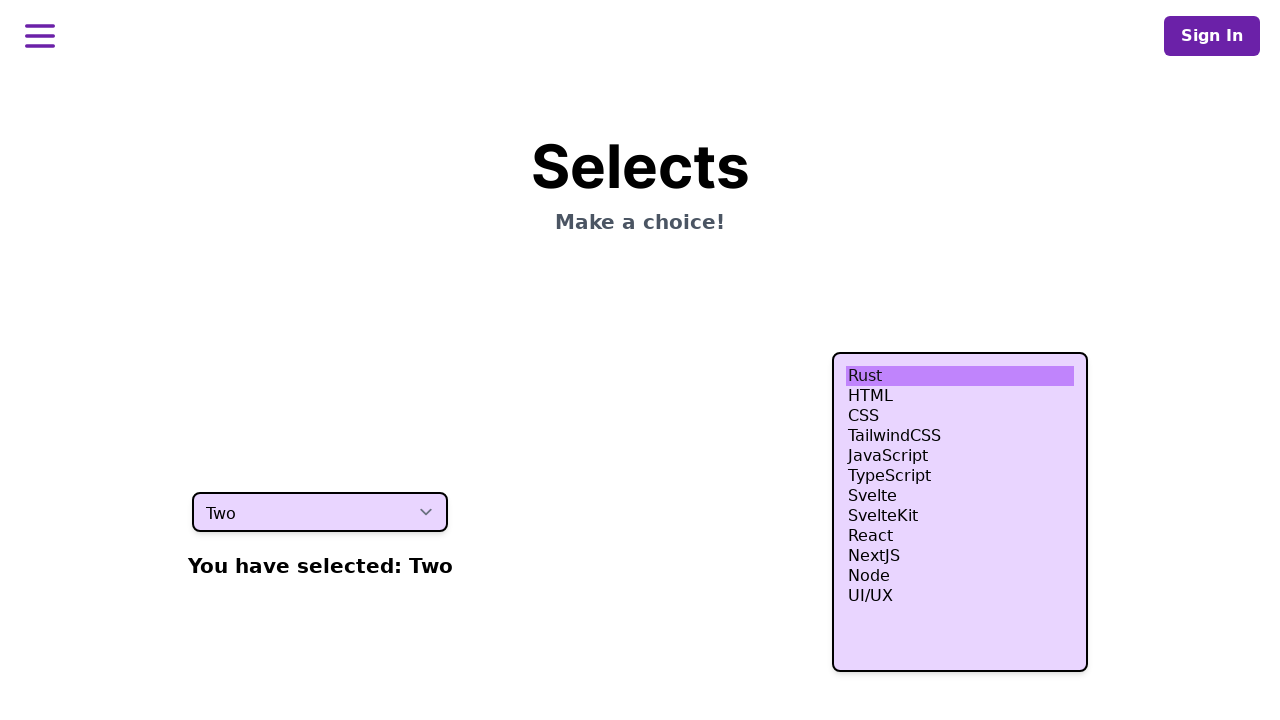

Selected fourth option (index 3) from dropdown on select.h-10
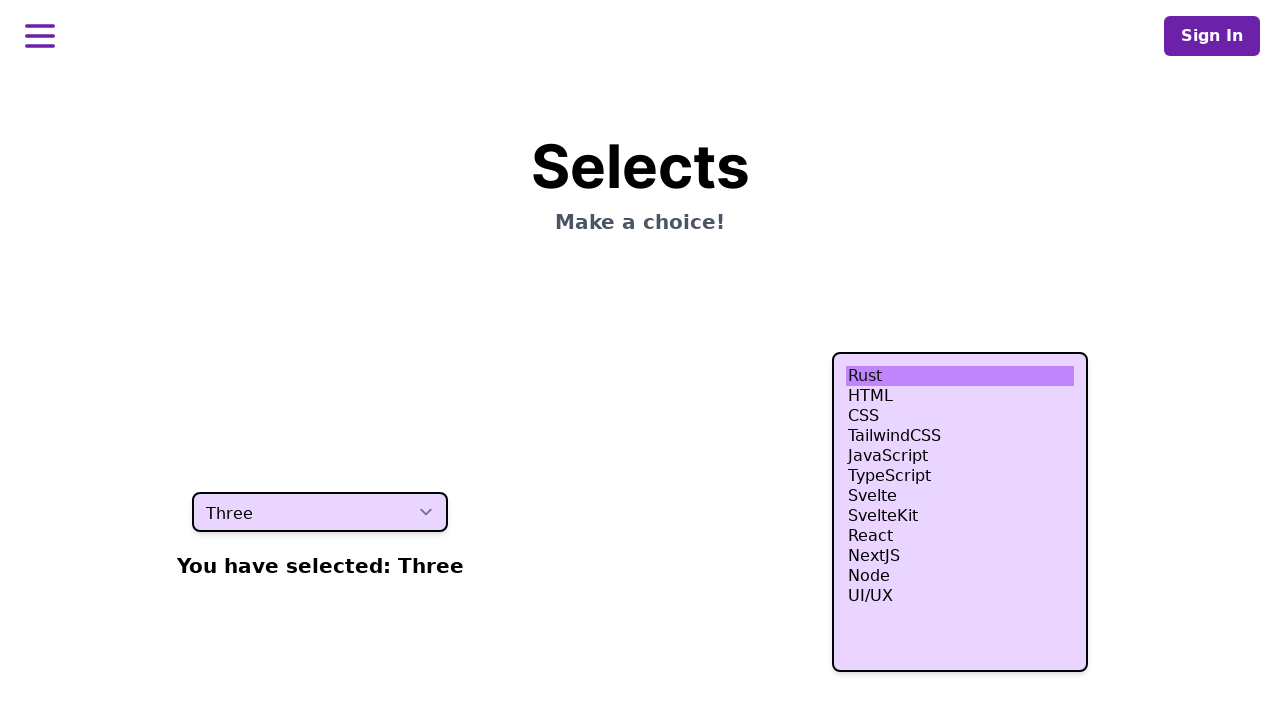

Selected option with value 'four' from dropdown on select.h-10
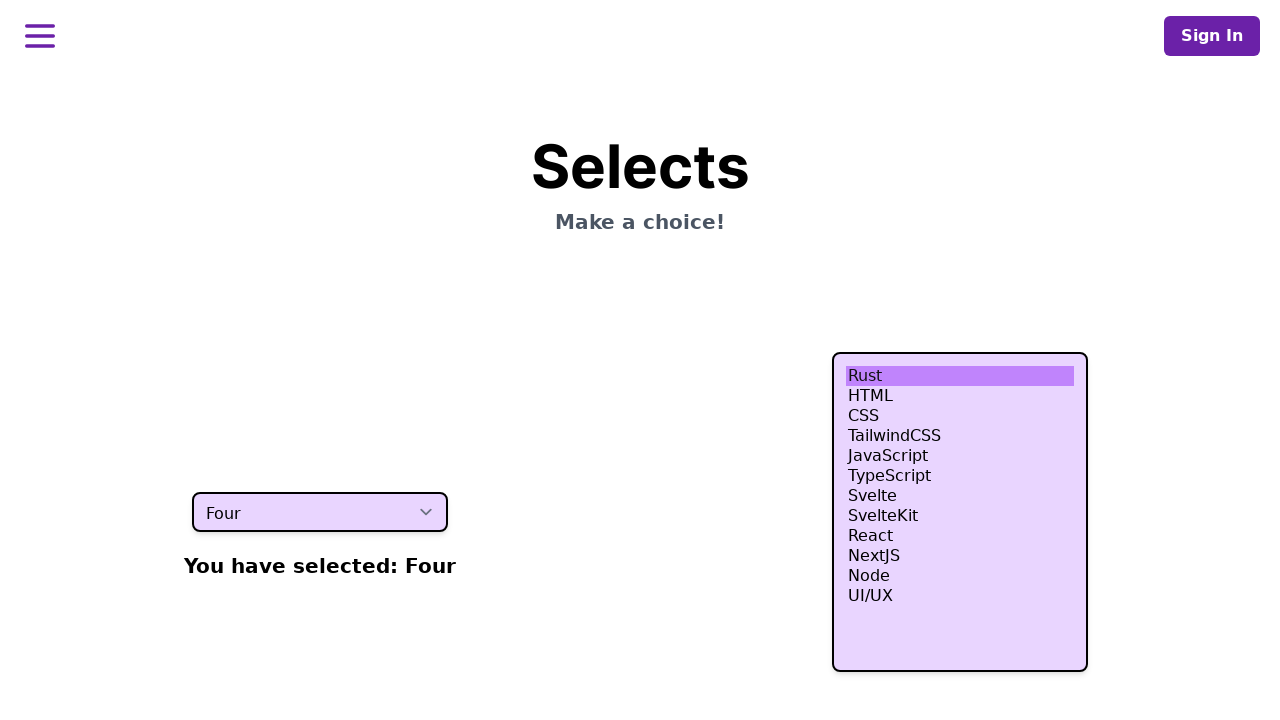

Waited 500ms to ensure selection was complete
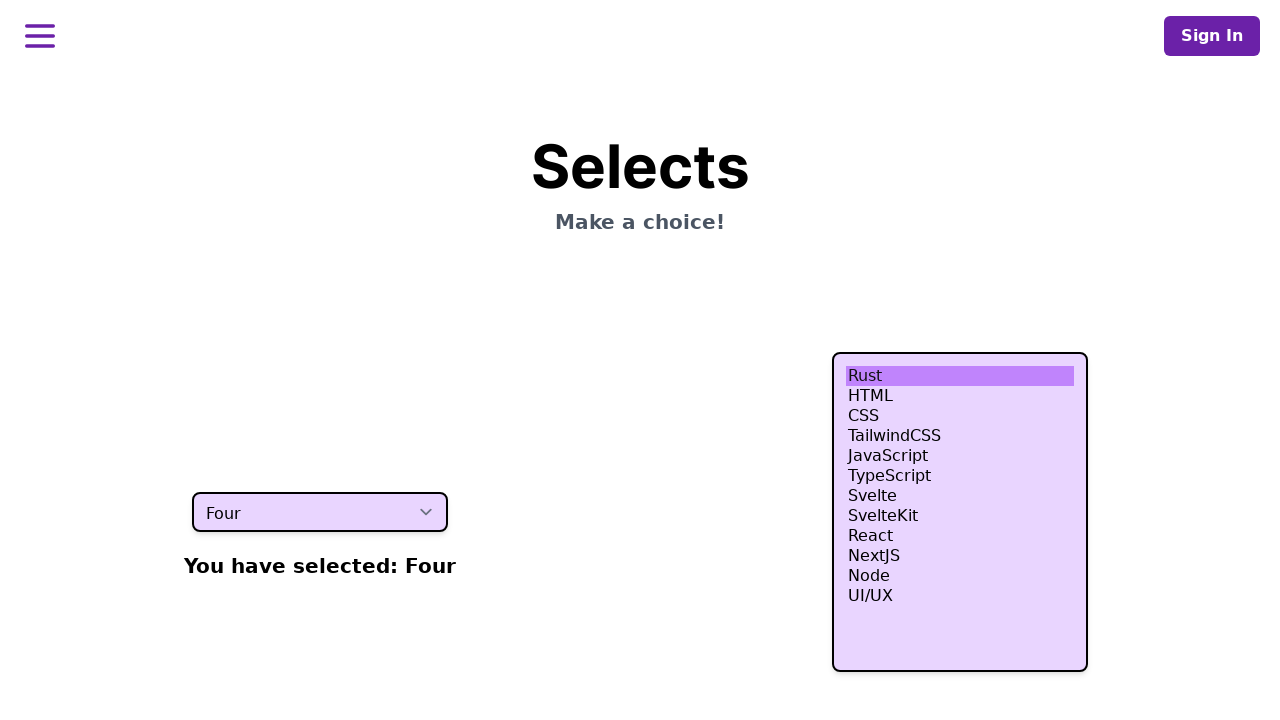

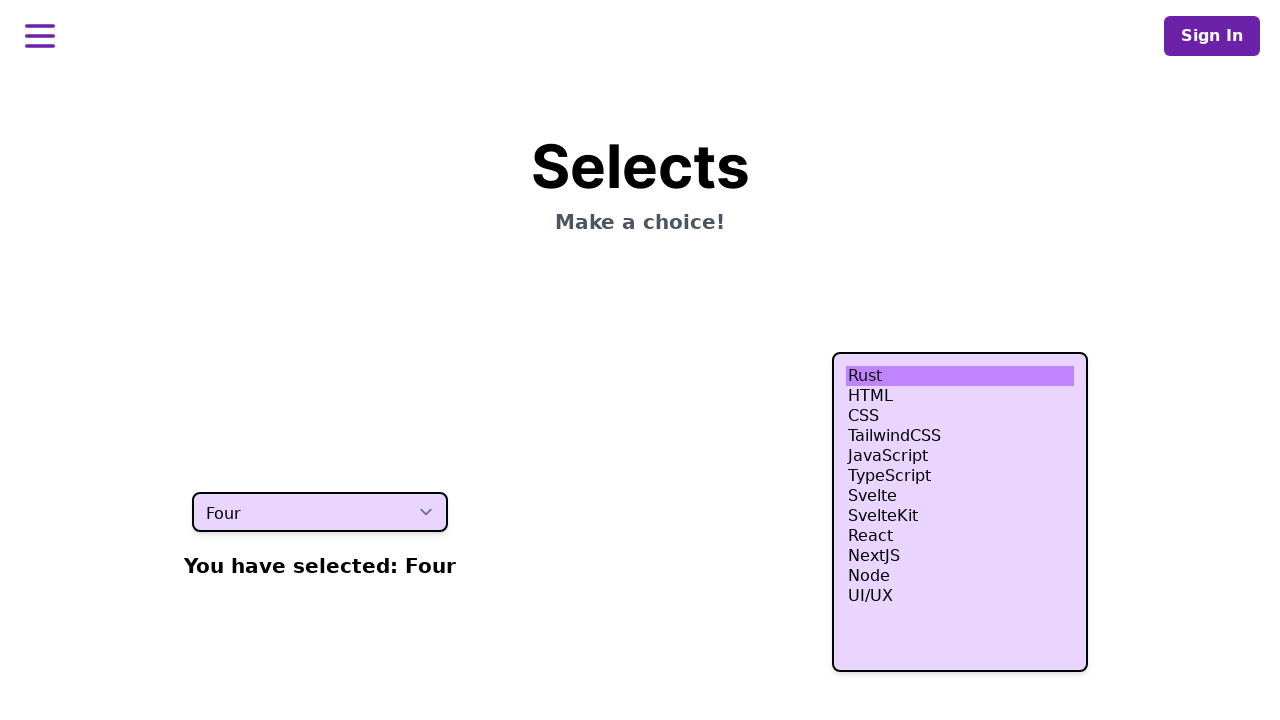